Uses JavaScript execution to change the heading text color to red, demonstrating browser script execution

Starting URL: https://the-internet.herokuapp.com/

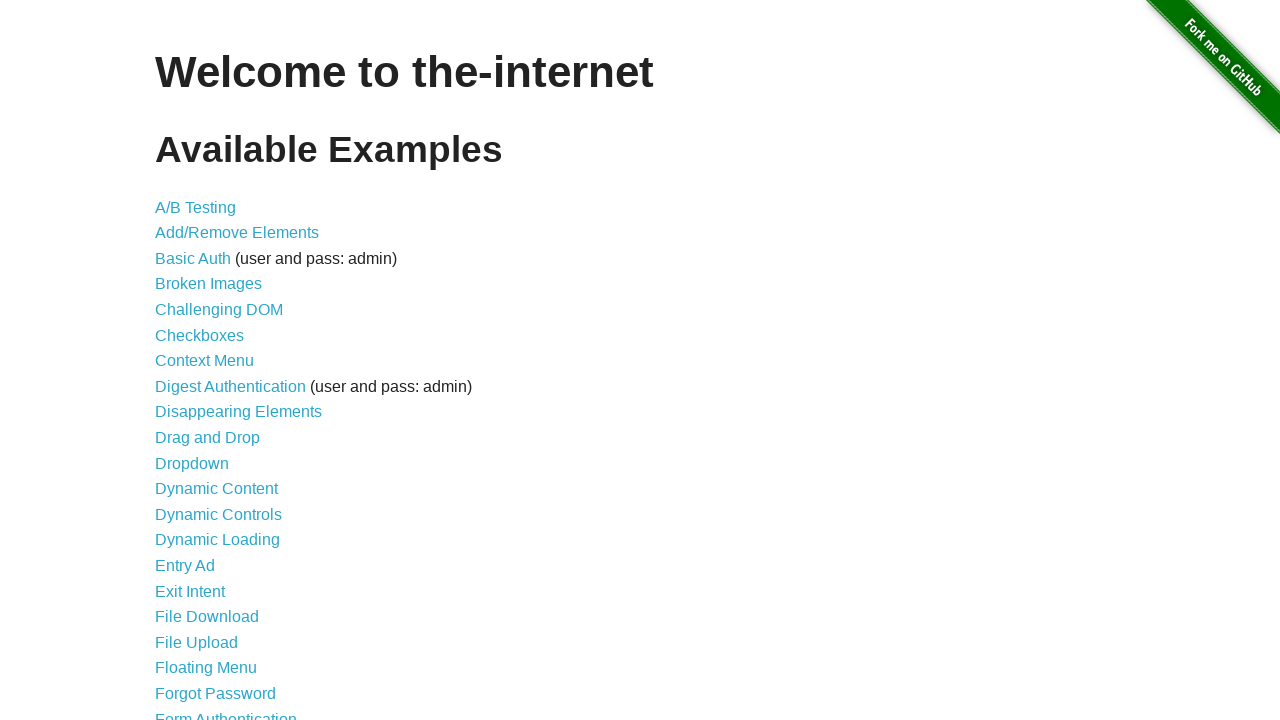

Waited for heading element to load
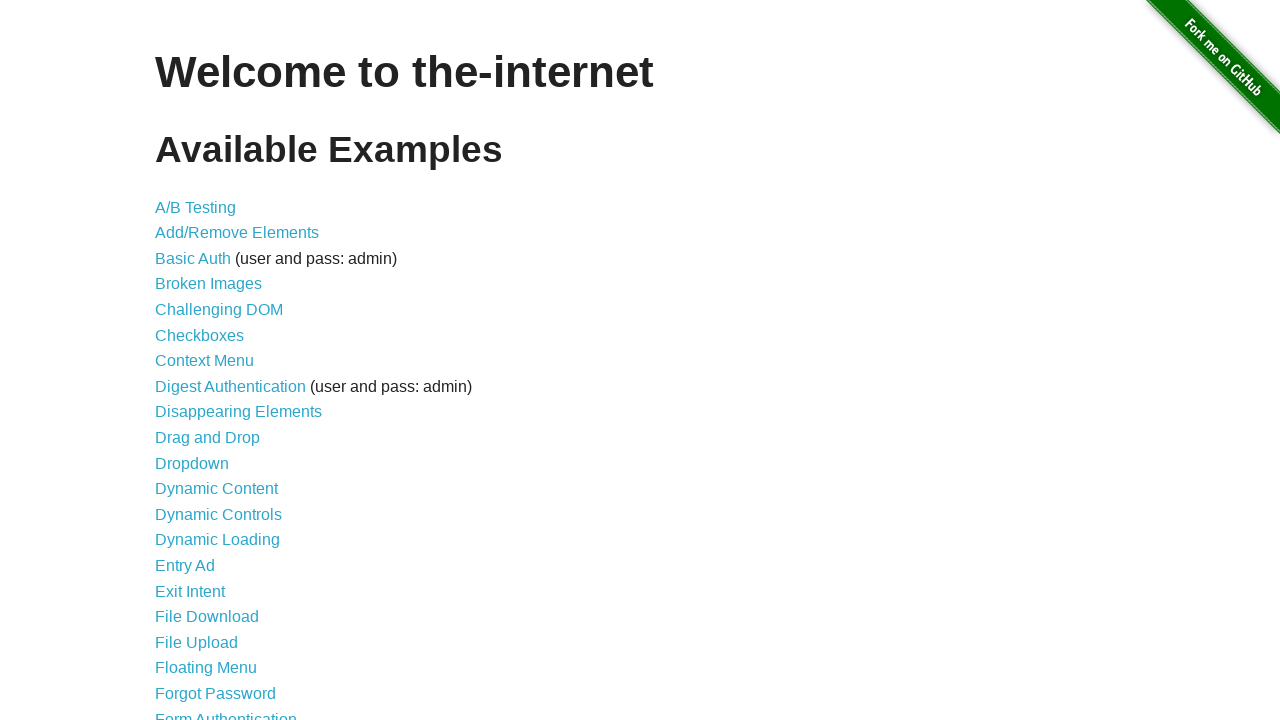

Executed JavaScript to change heading text color to red
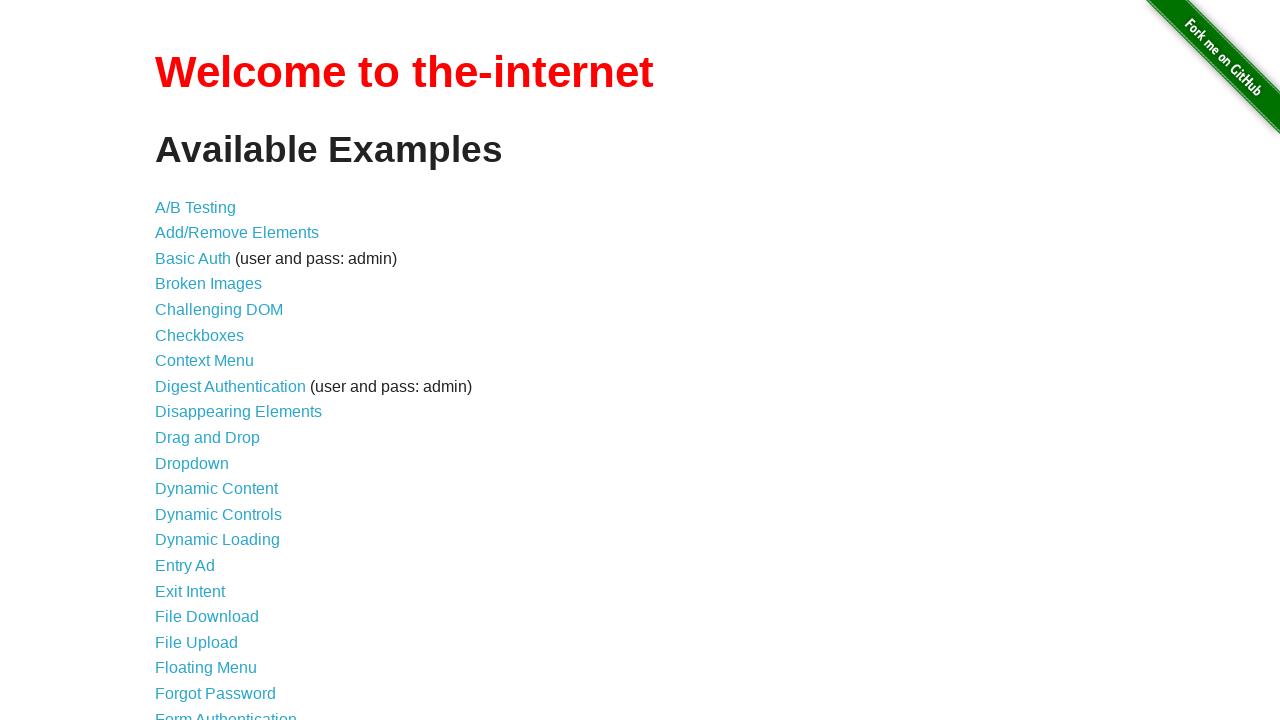

Waited 1 second to observe the color change
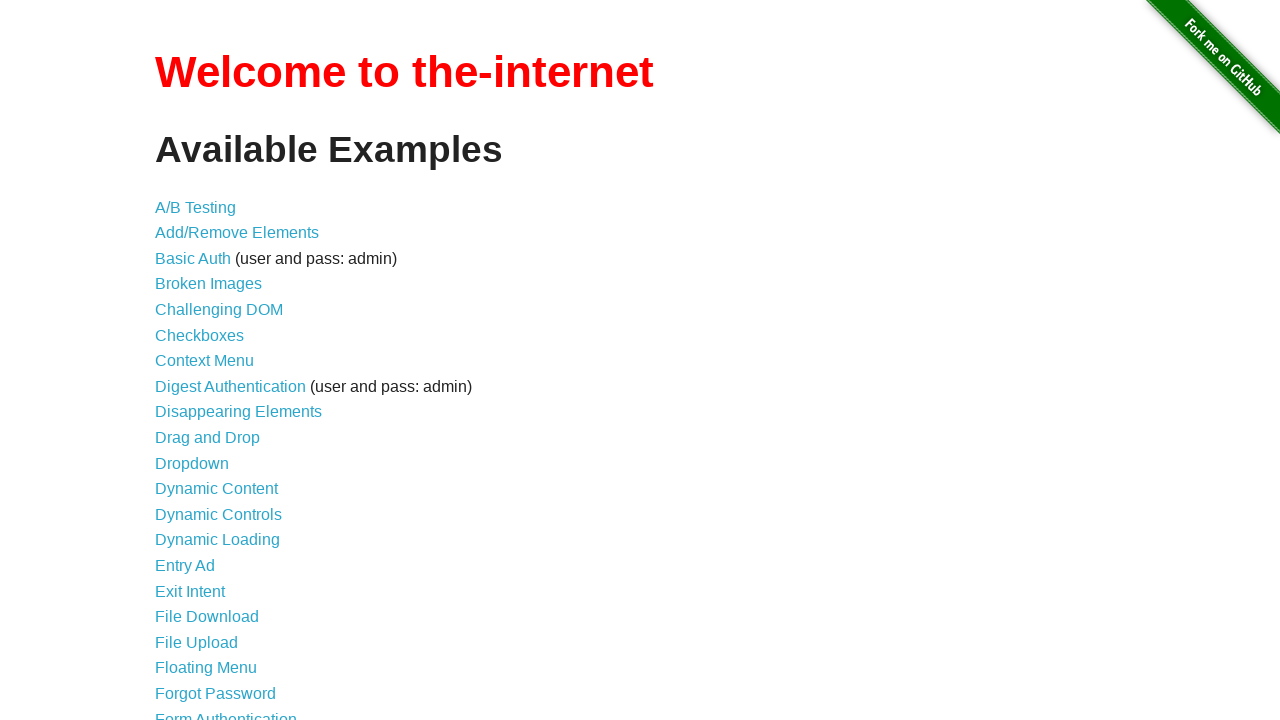

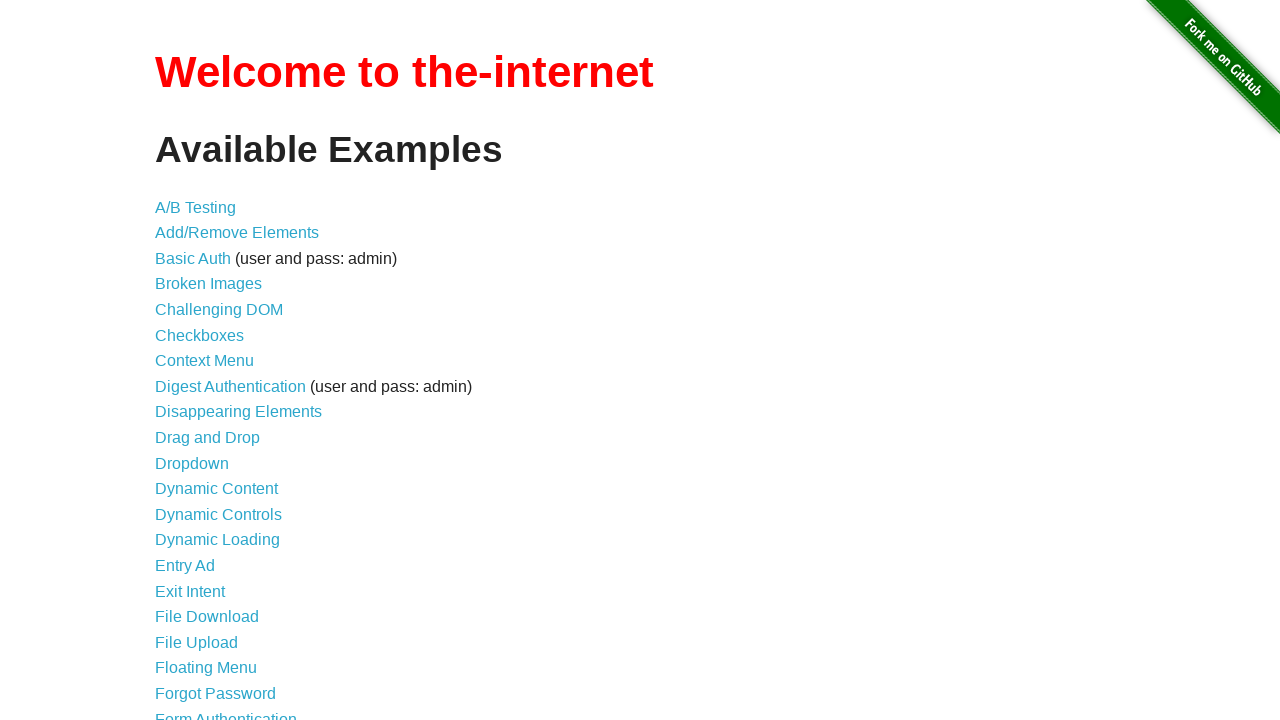